Tests registration form validation by attempting to register with an existing email address and verifying the error message

Starting URL: https://automationexercise.com/

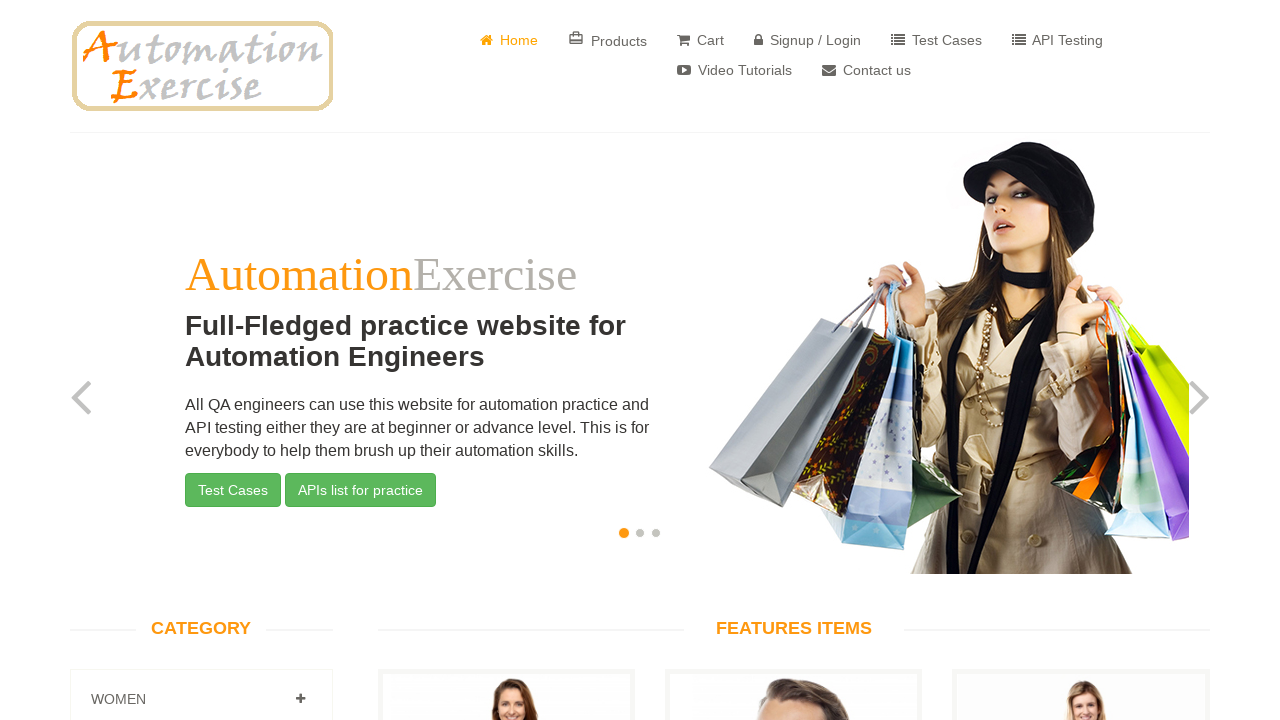

Clicked on login/signup link at (808, 40) on a[href='/login']
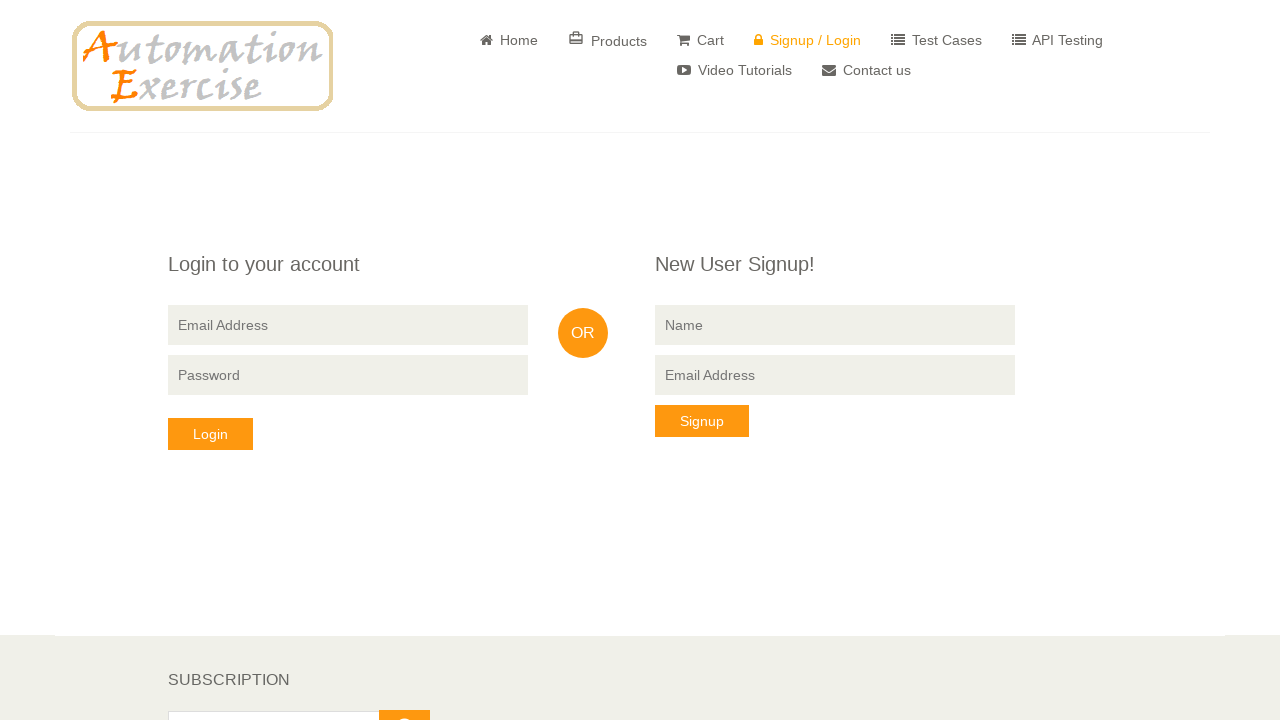

Signup form loaded and became visible
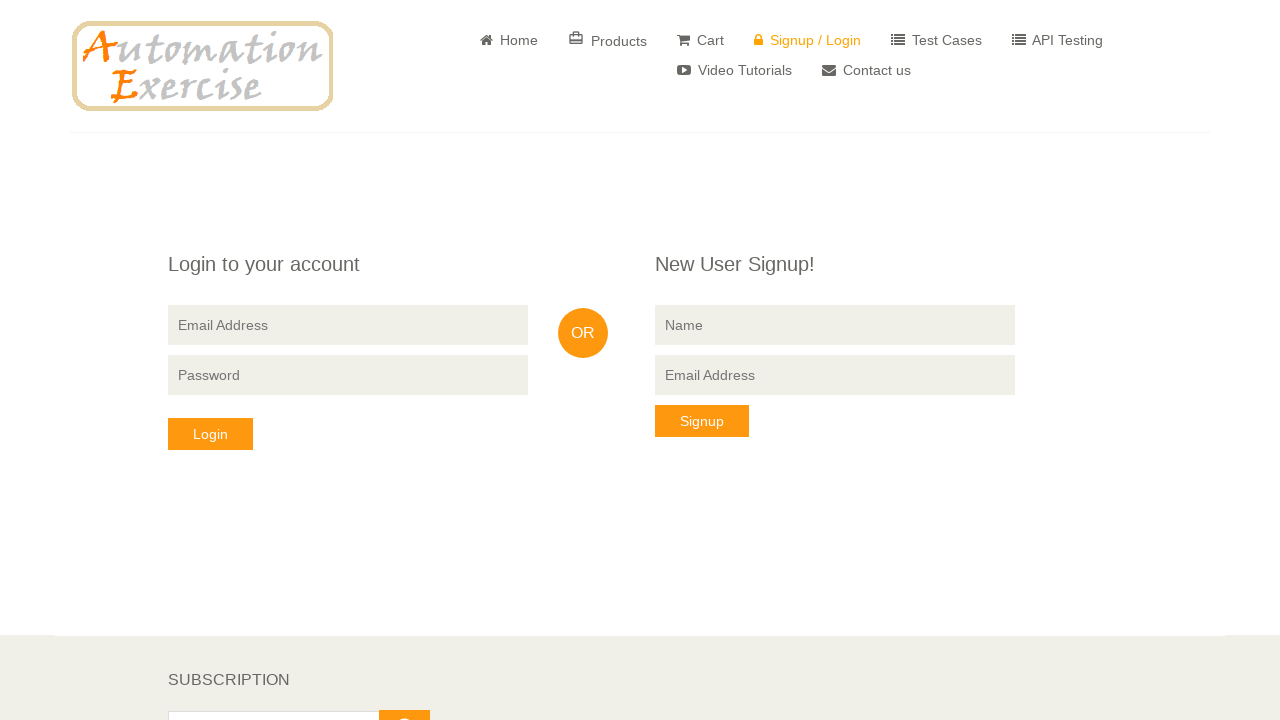

Filled signup name field with 'Charles' on input[data-qa='signup-name']
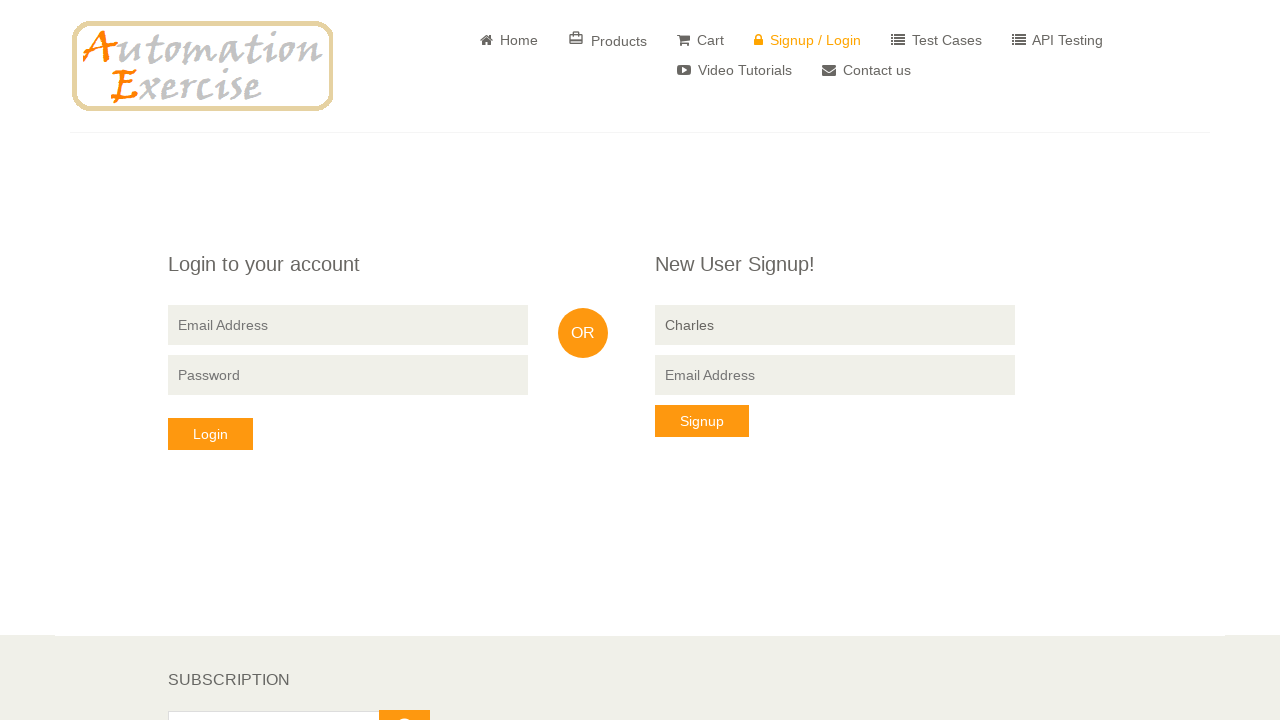

Filled signup email field with existing email 'testuser784@example.com' on input[data-qa='signup-email']
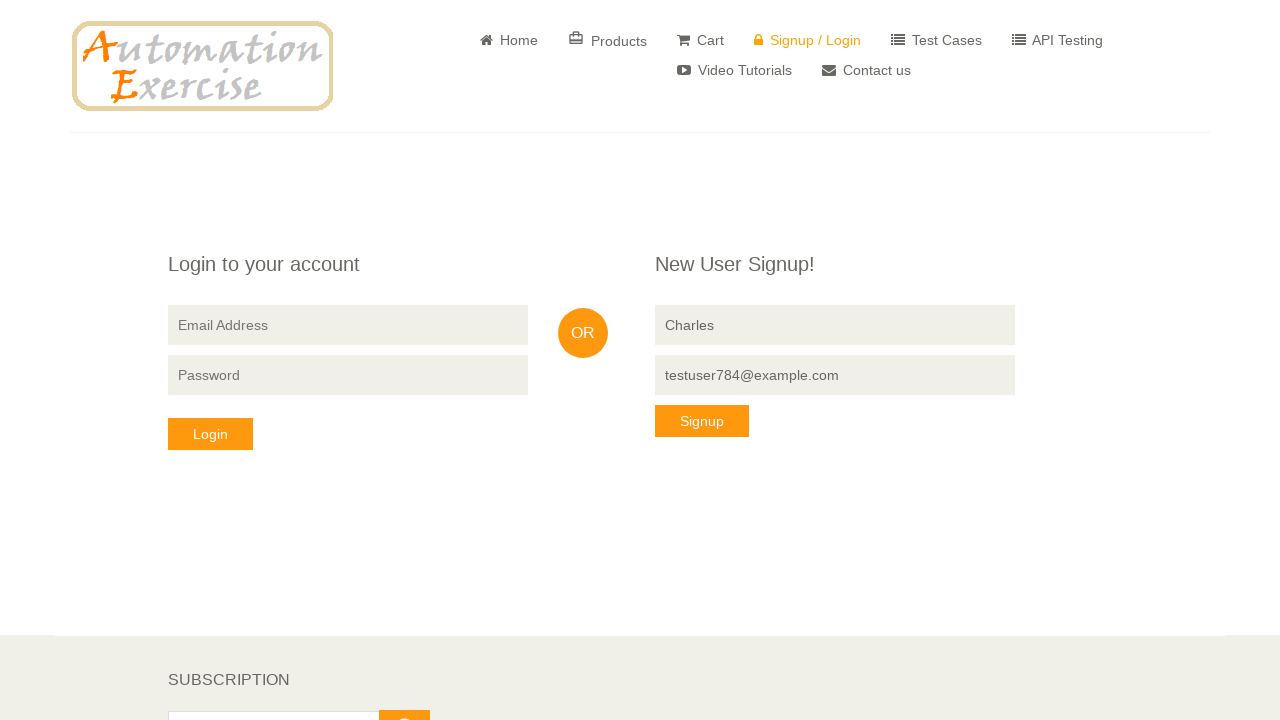

Clicked signup button to attempt registration at (702, 421) on button[data-qa='signup-button']
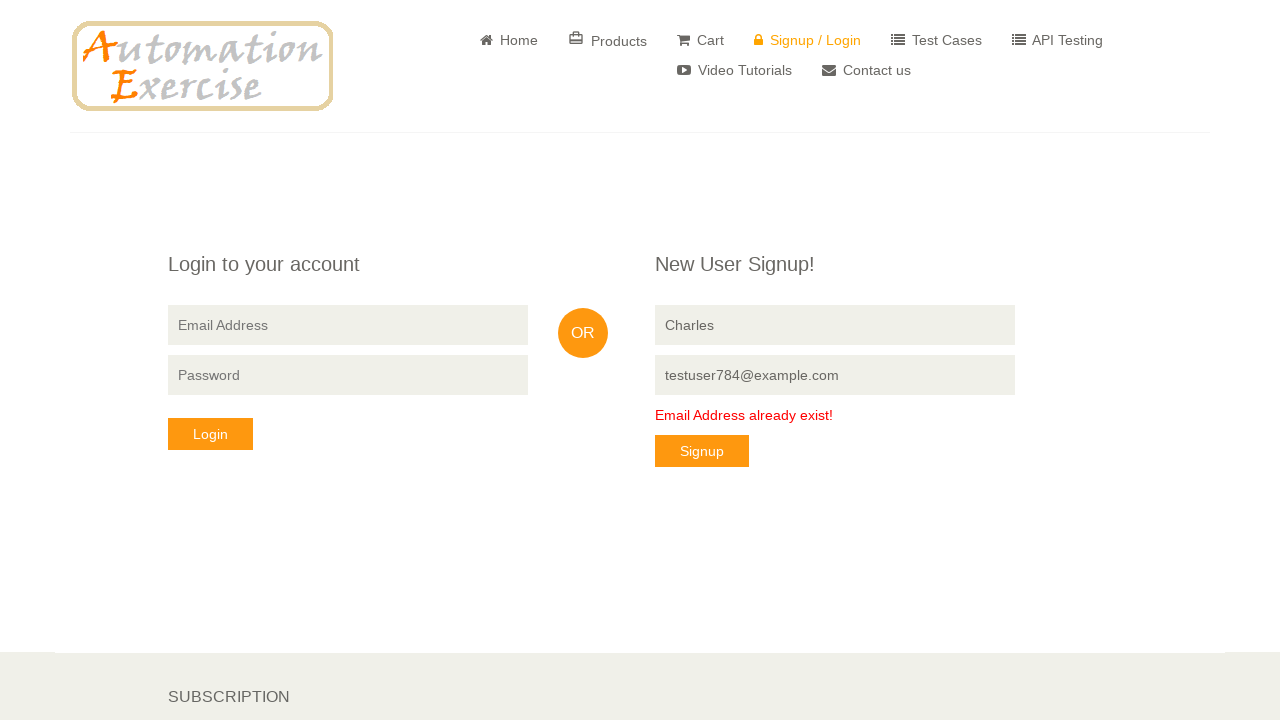

Error message appeared confirming email already exists
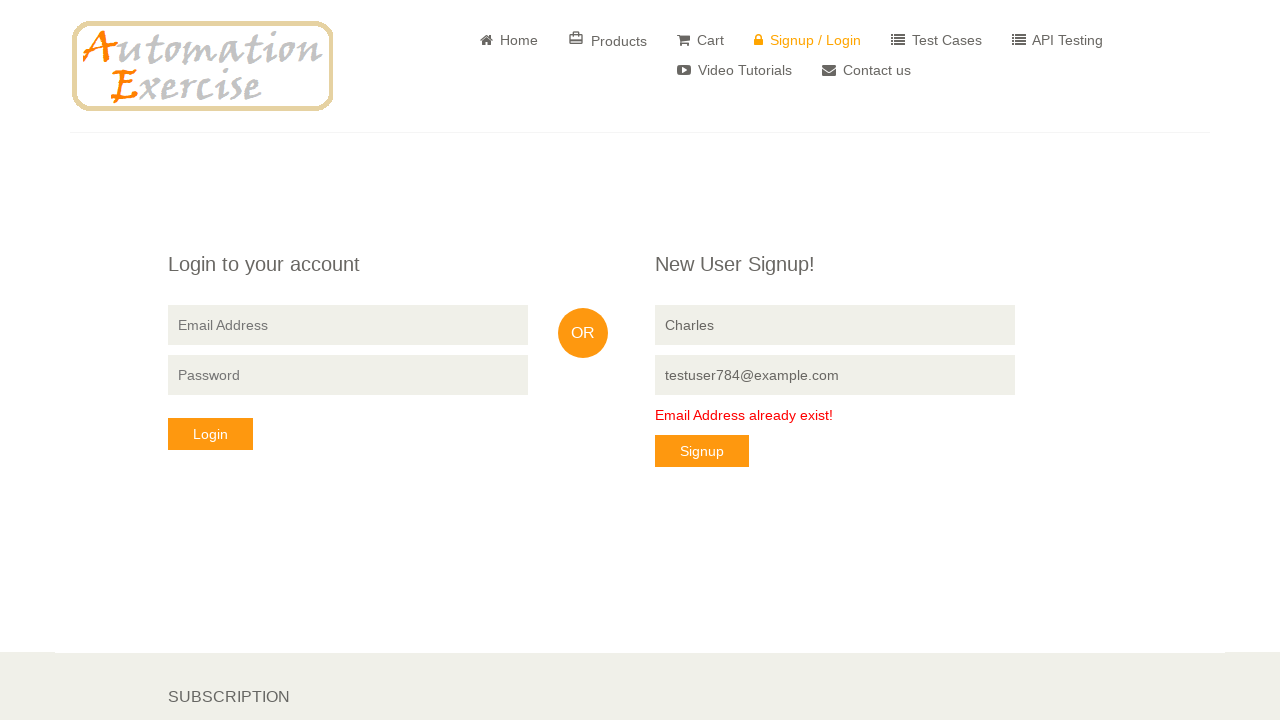

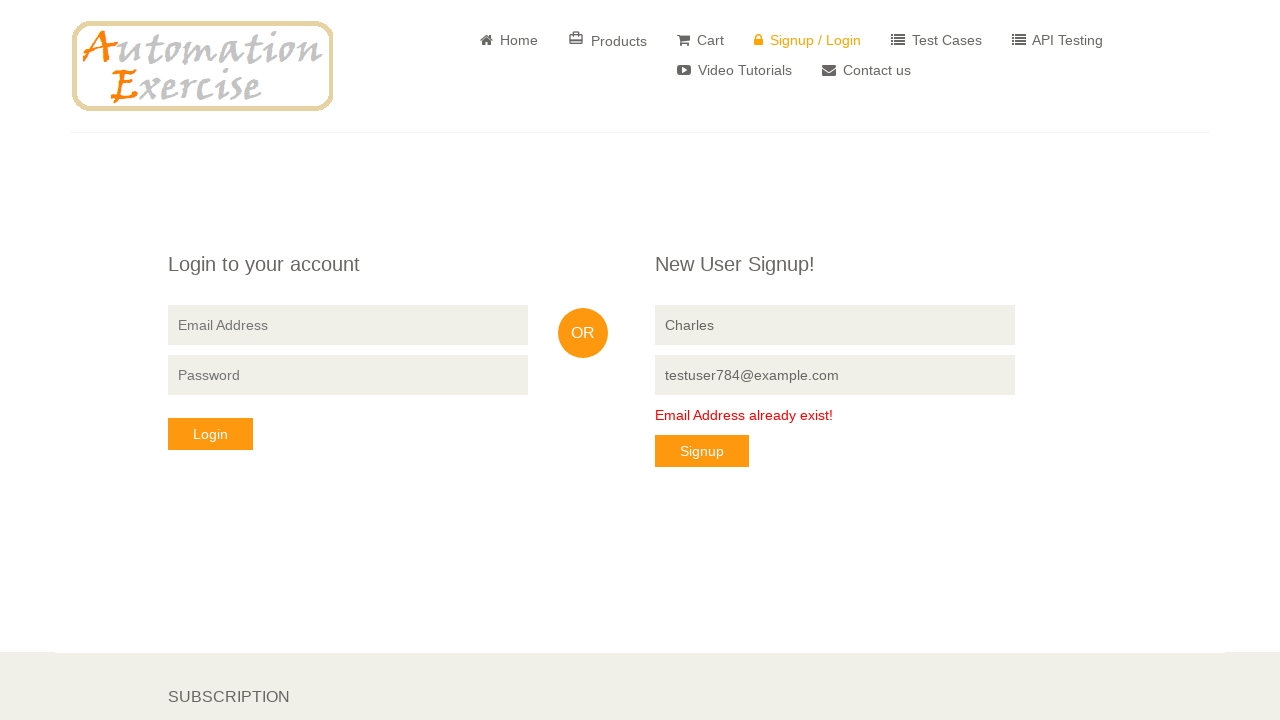